Navigates to the Selenium downloads page and scrolls down the page to view content below the fold

Starting URL: https://www.selenium.dev/downloads/

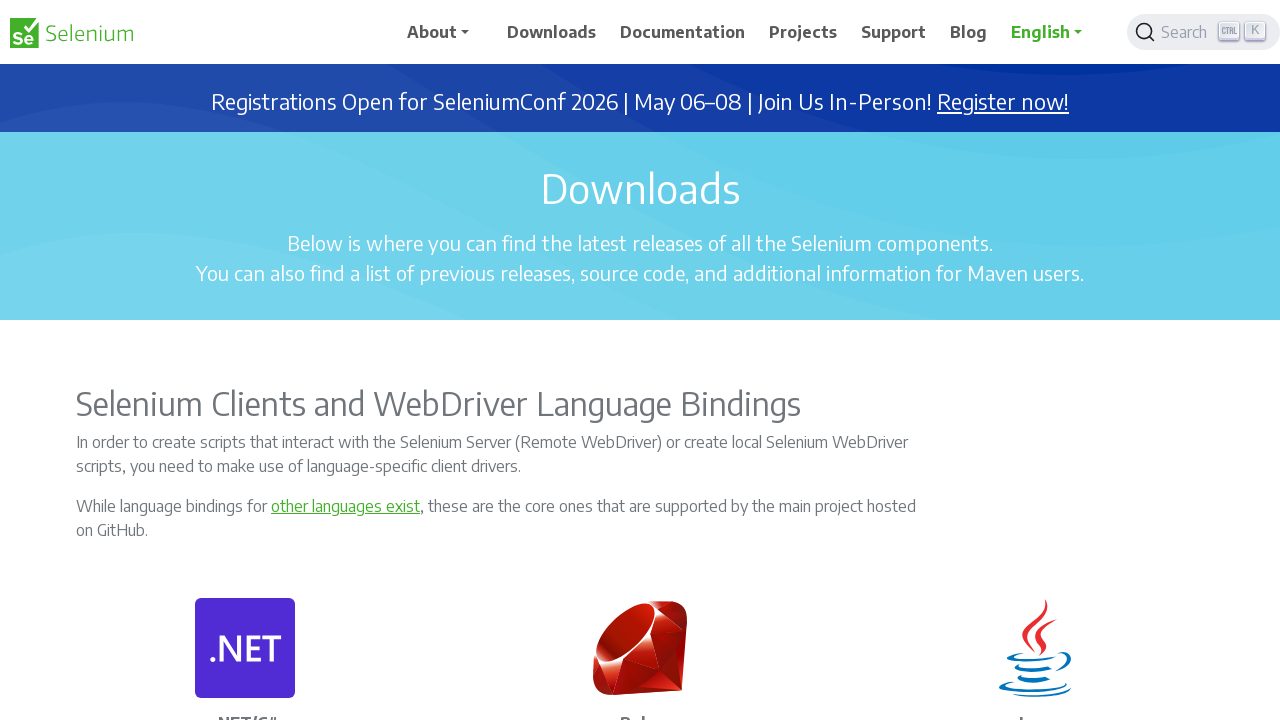

Navigated to Selenium downloads page
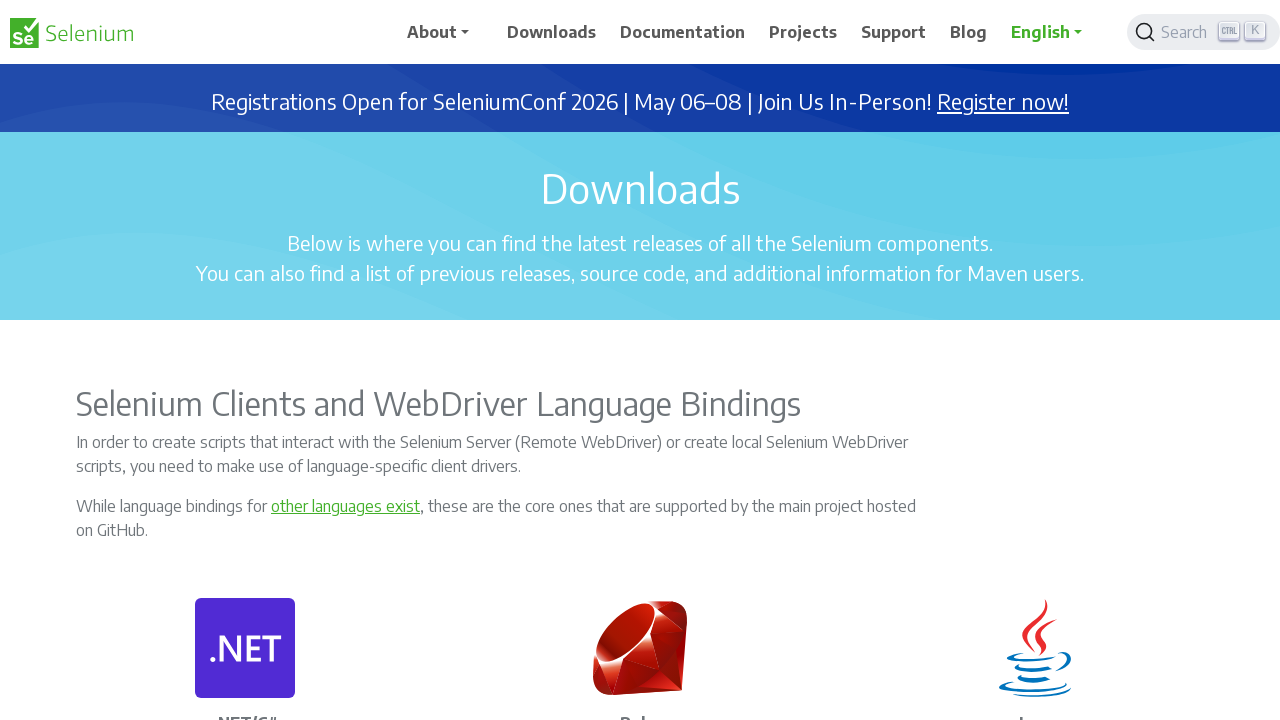

Scrolled down 2000 pixels to view content below the fold
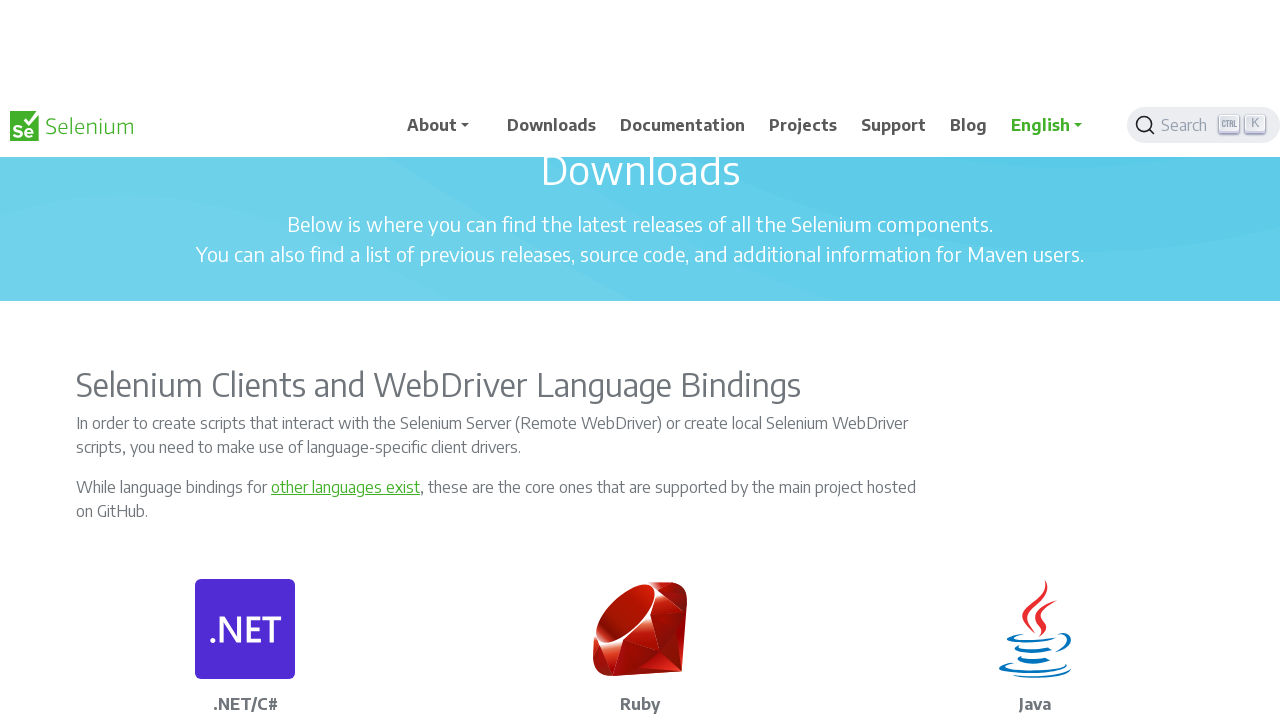

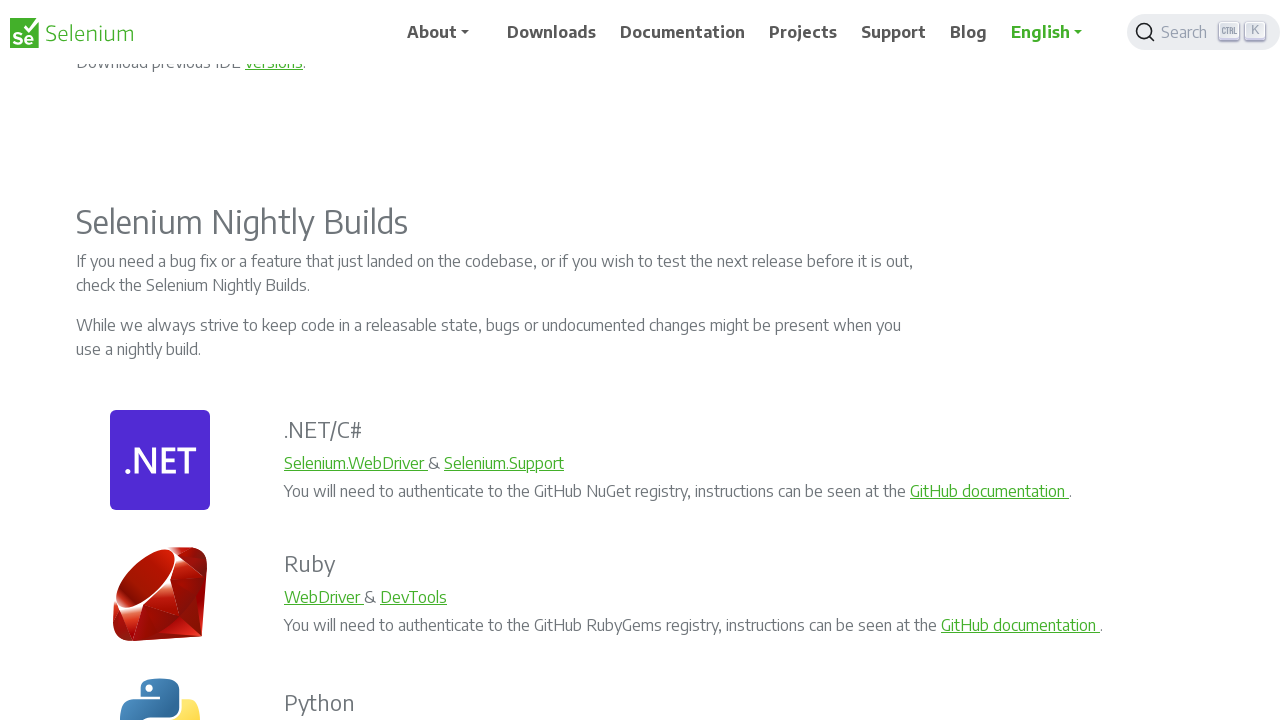